Verifies the page title is "OrangeHRM" on the login page

Starting URL: https://opensource-demo.orangehrmlive.com/web/index.php/auth/login

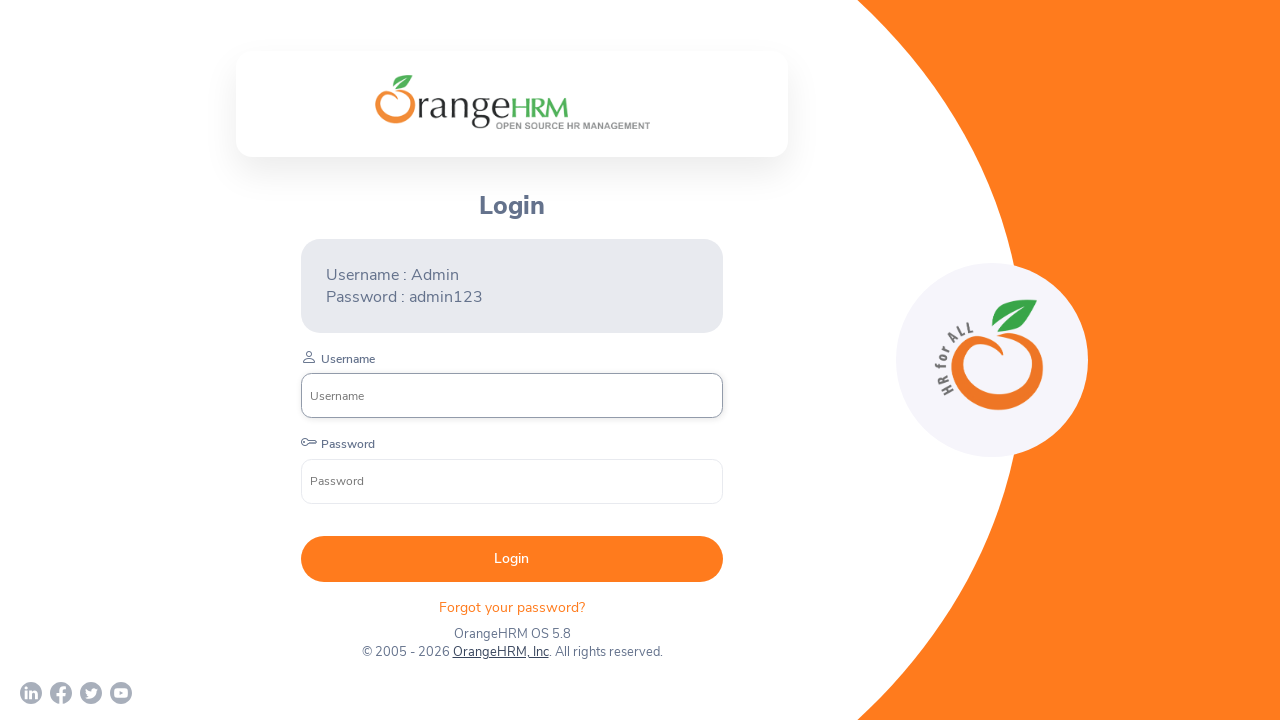

Navigated to OrangeHRM login page
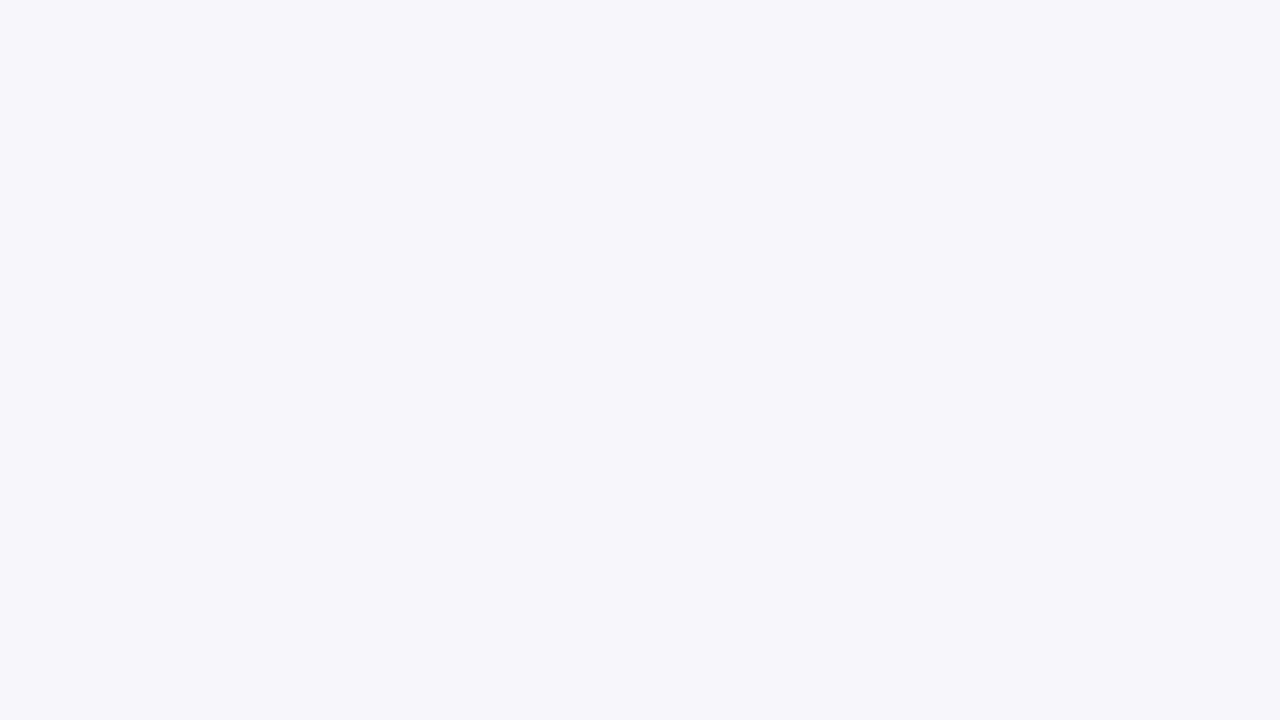

Verified page title is 'OrangeHRM'
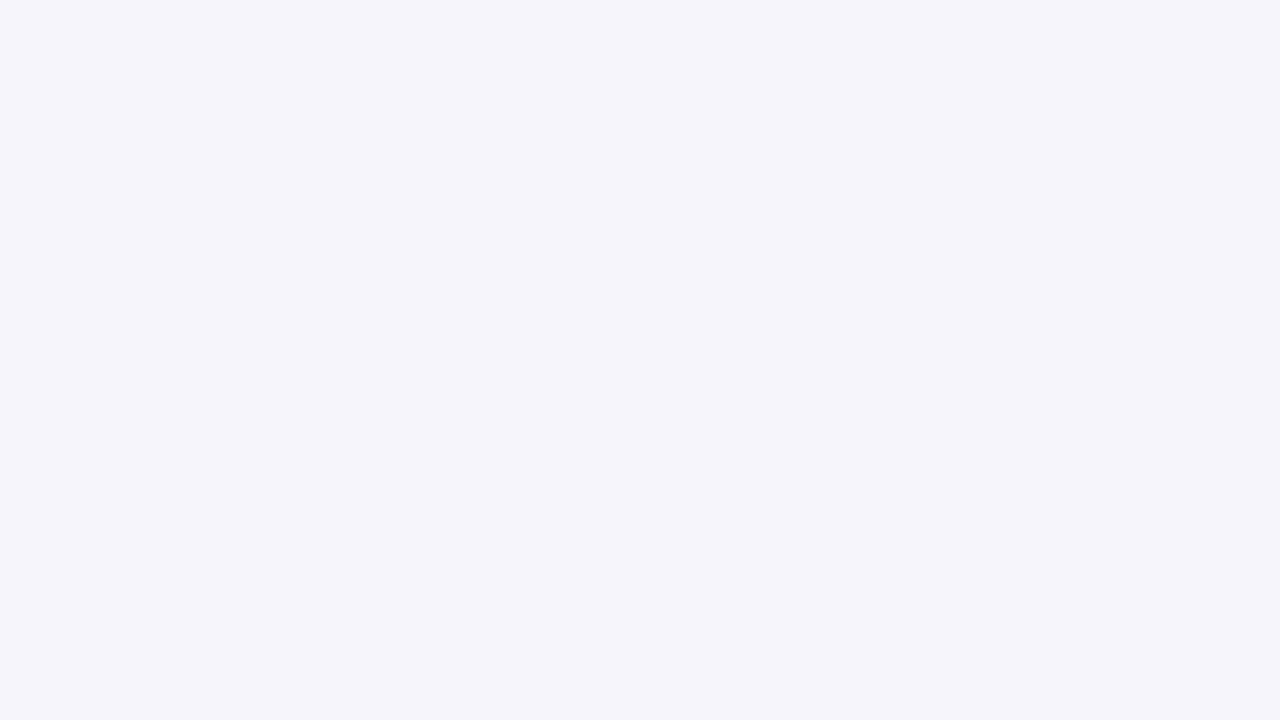

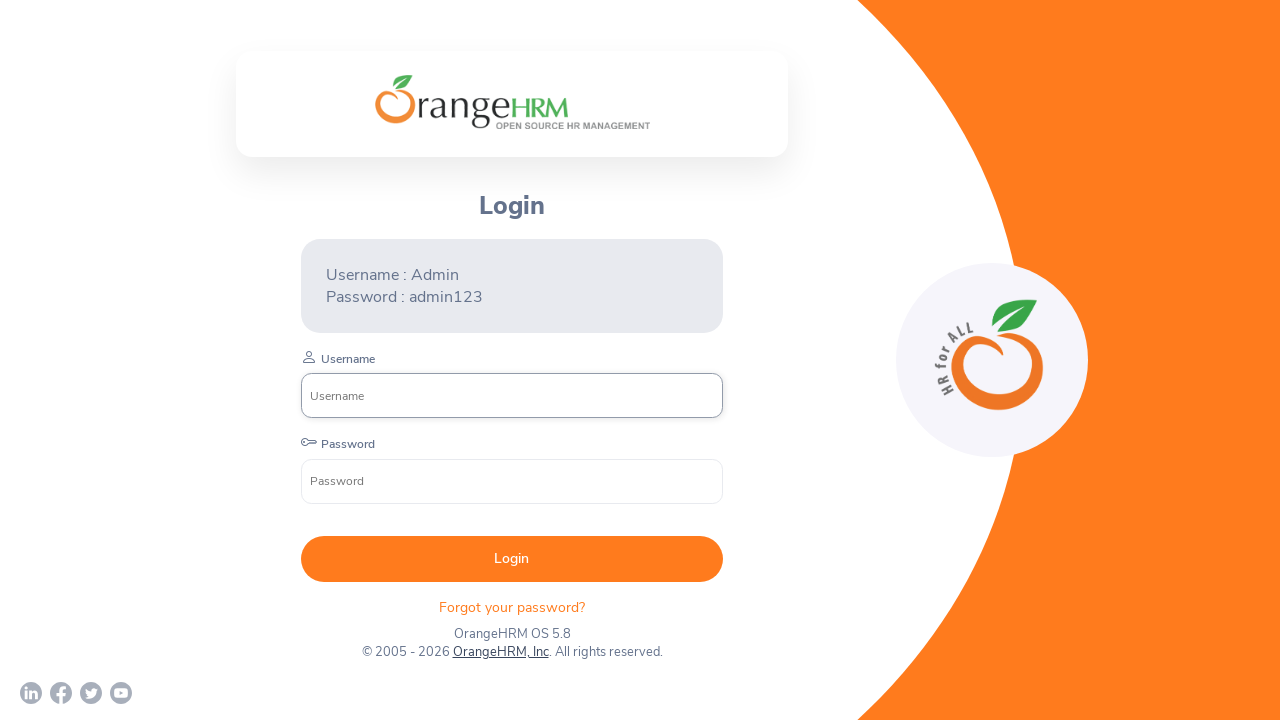